Tests the Playwright homepage by verifying the page title contains "Playwright", checking that the "Get Started" link has the correct href attribute, clicking the link, and verifying navigation to the intro page.

Starting URL: https://playwright.dev/

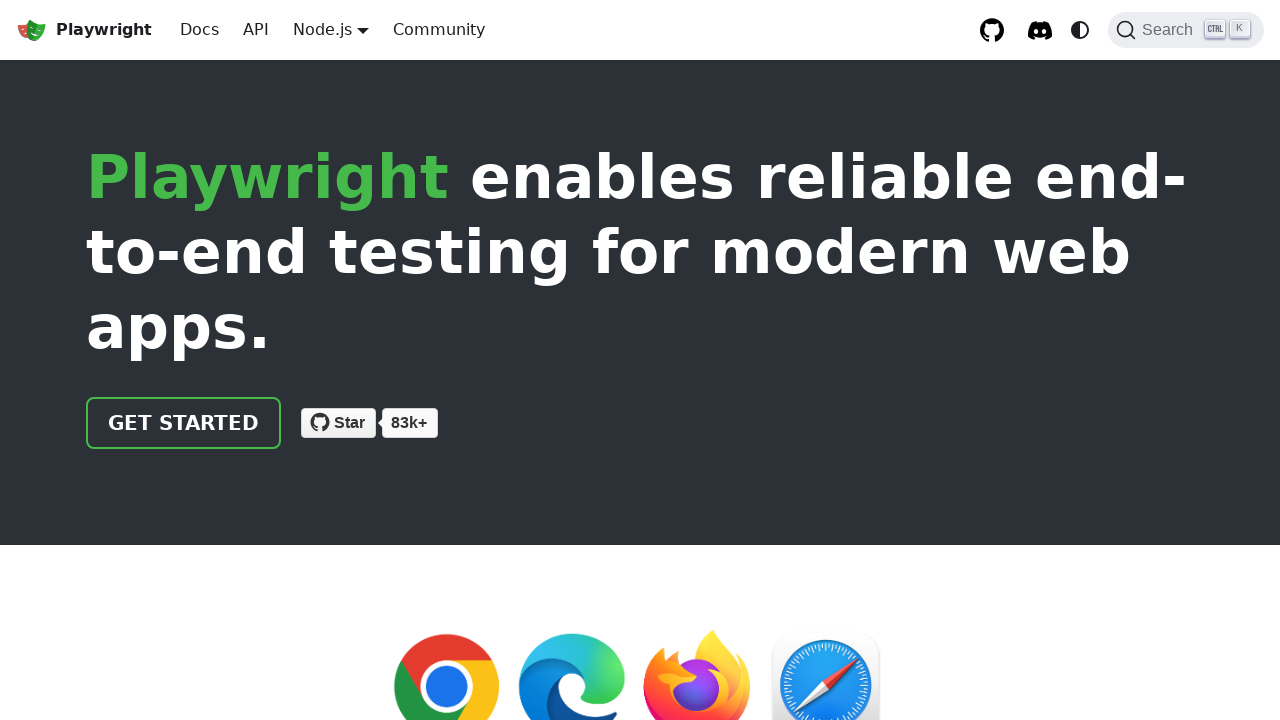

Verified page title contains 'Playwright'
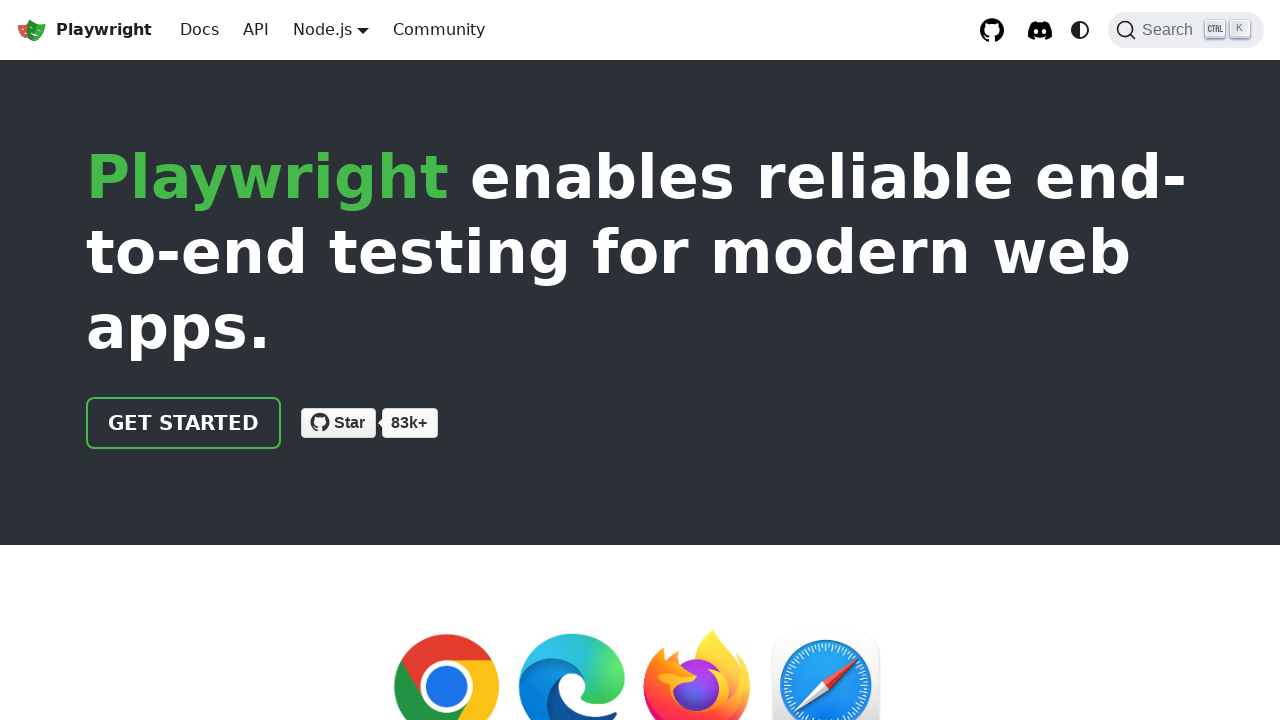

Located 'Get Started' link
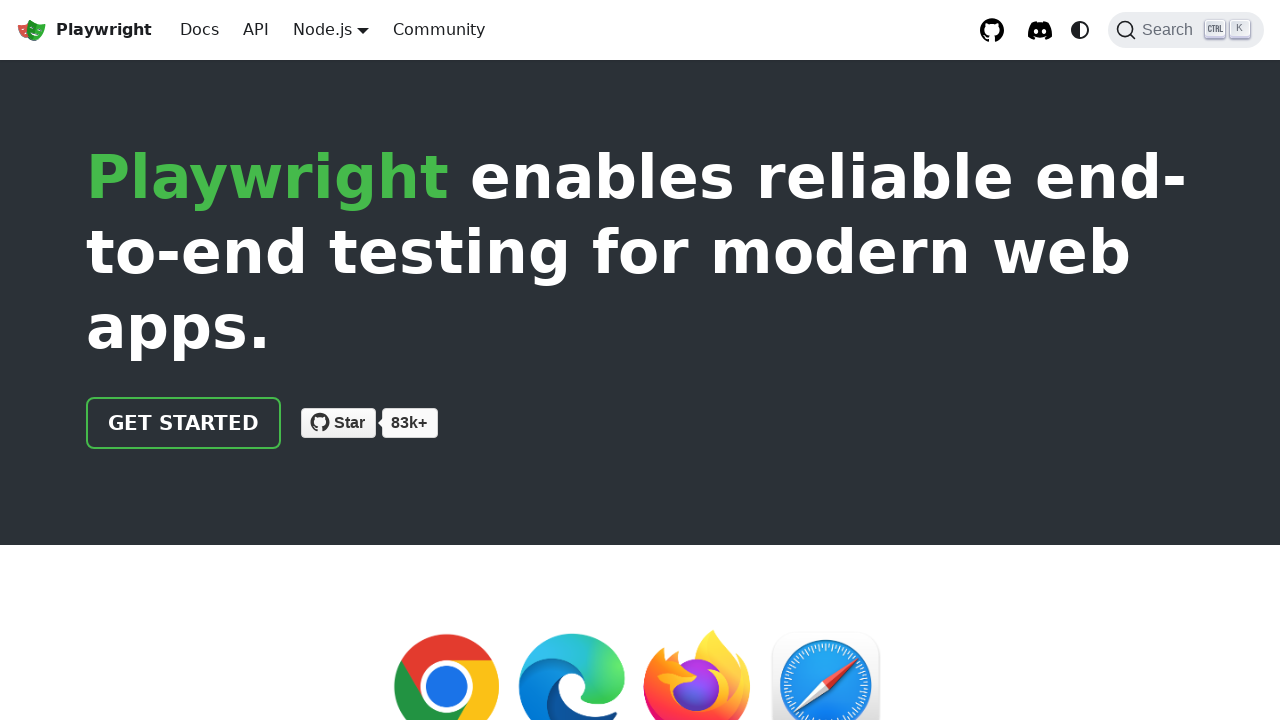

Verified 'Get Started' link has href attribute '/docs/intro'
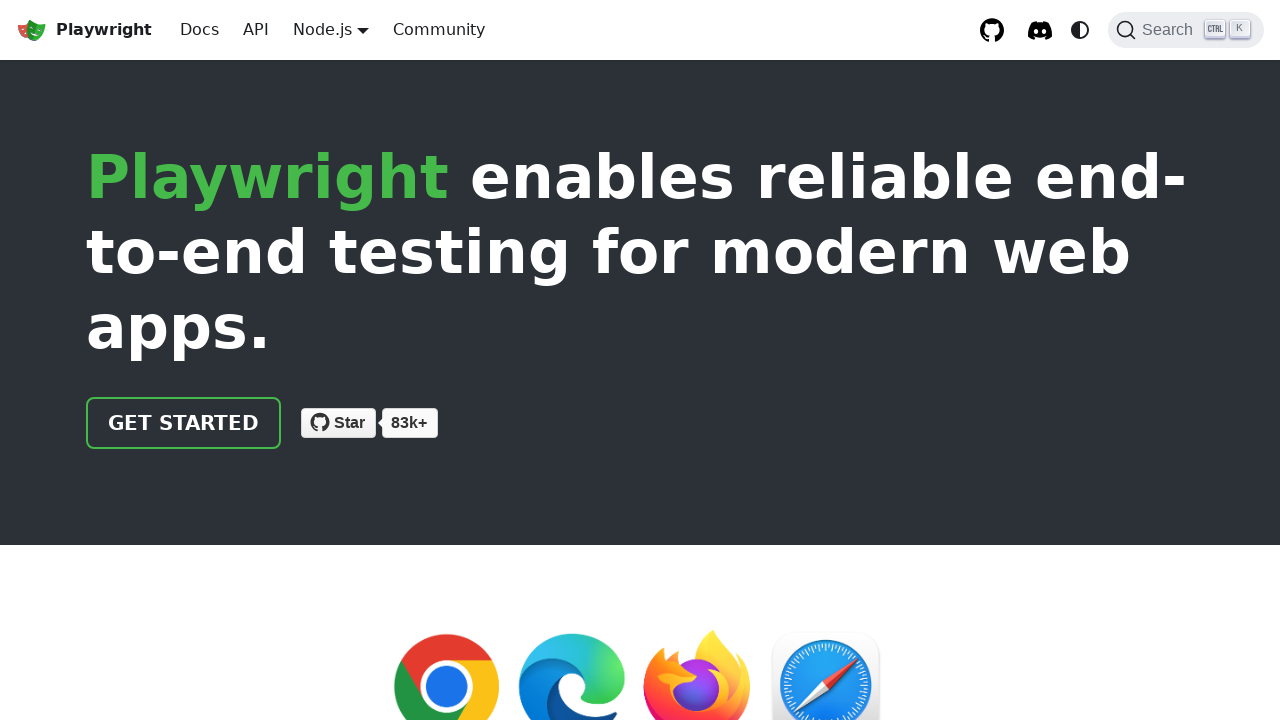

Clicked 'Get Started' link at (184, 423) on text=Get Started
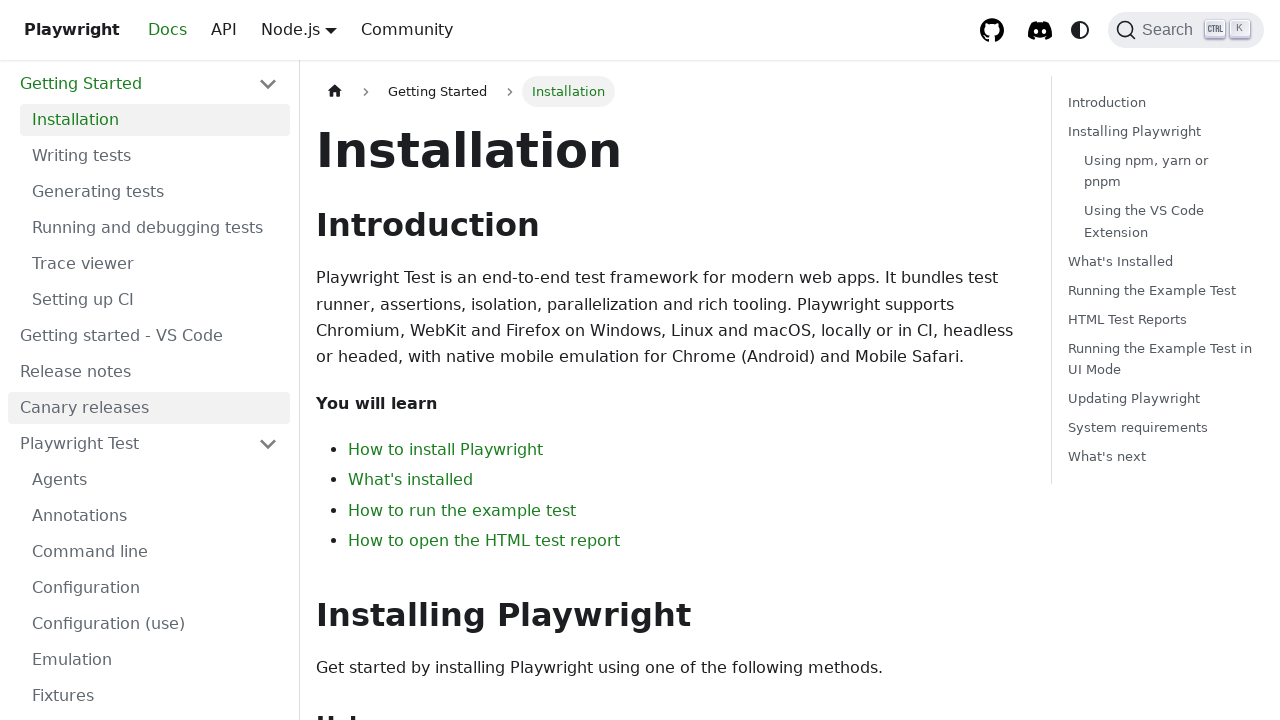

Verified navigation to intro page
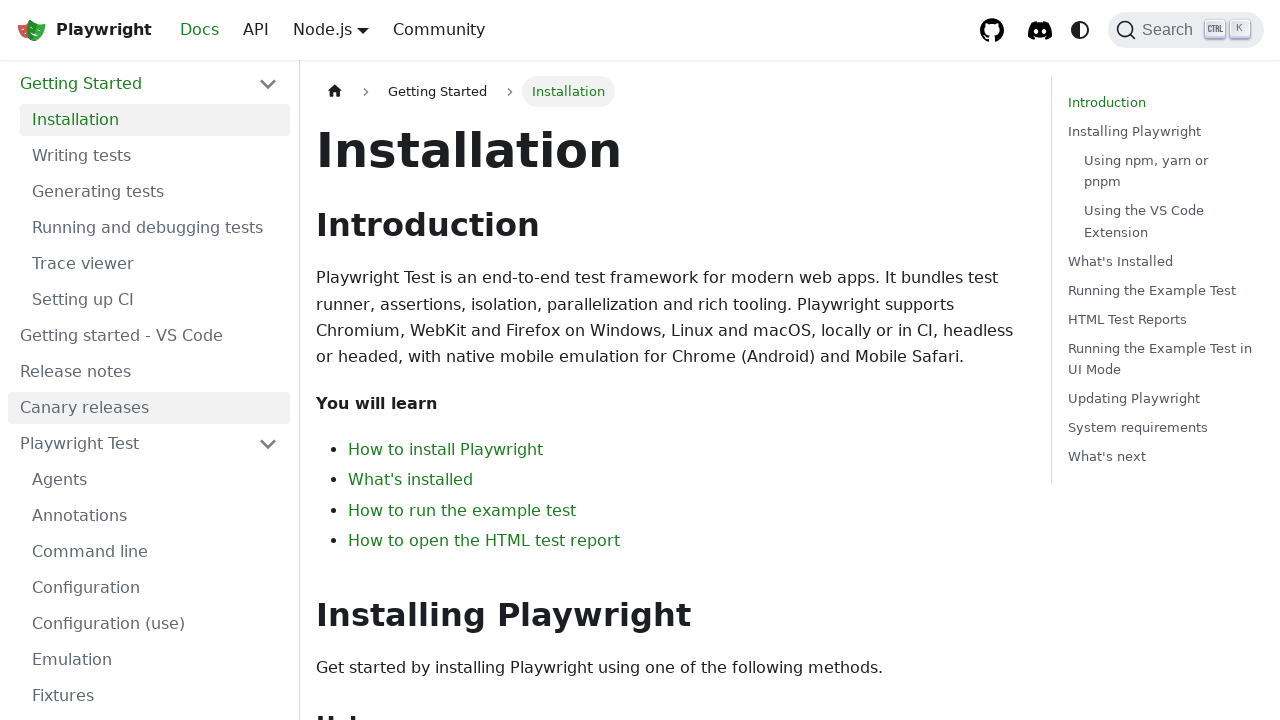

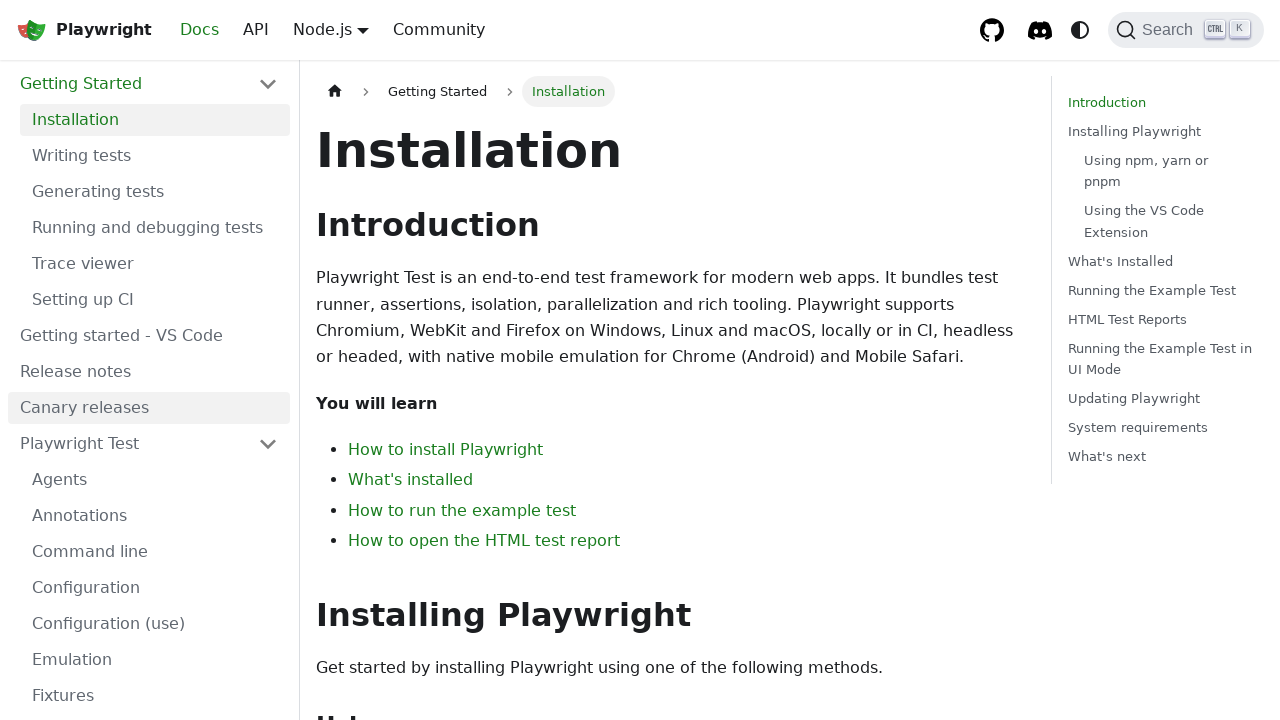